Tests clicking a button identified by its CSS class on a UI testing playground page, using an XPath selector that matches elements containing the 'btn-primary' class.

Starting URL: http://uitestingplayground.com/classattr

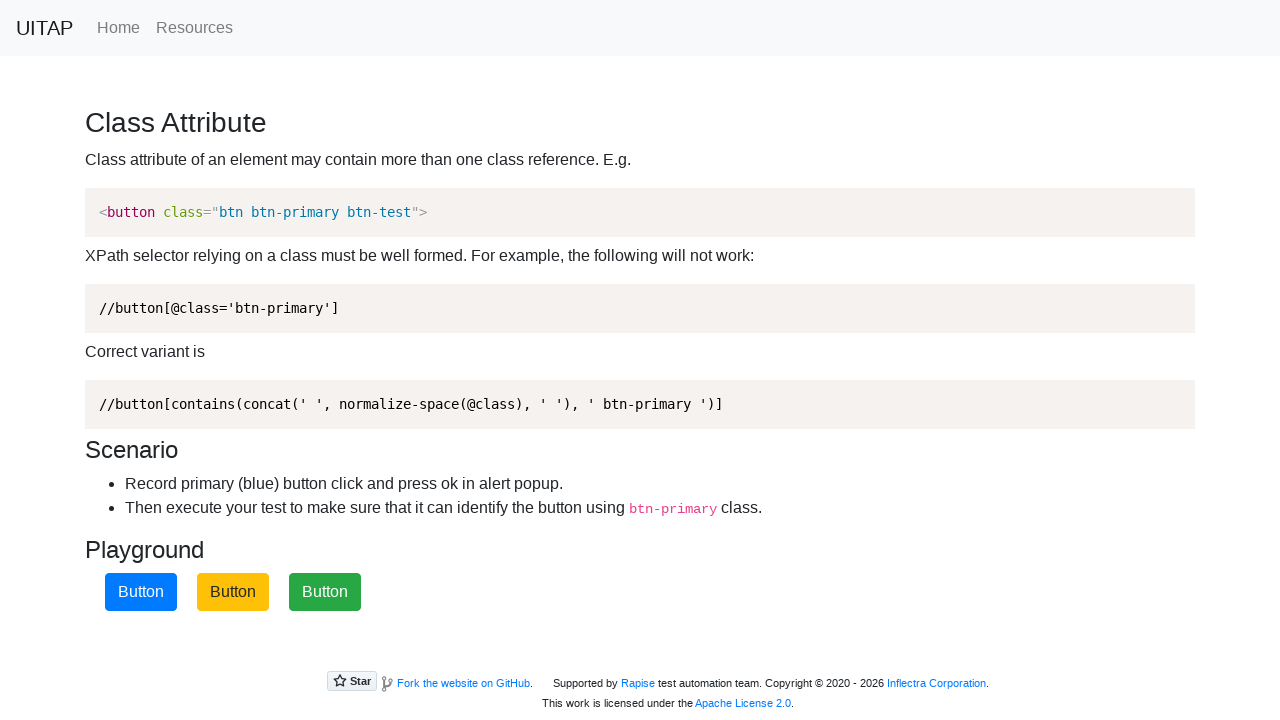

Navigated to UI testing playground class attribute page
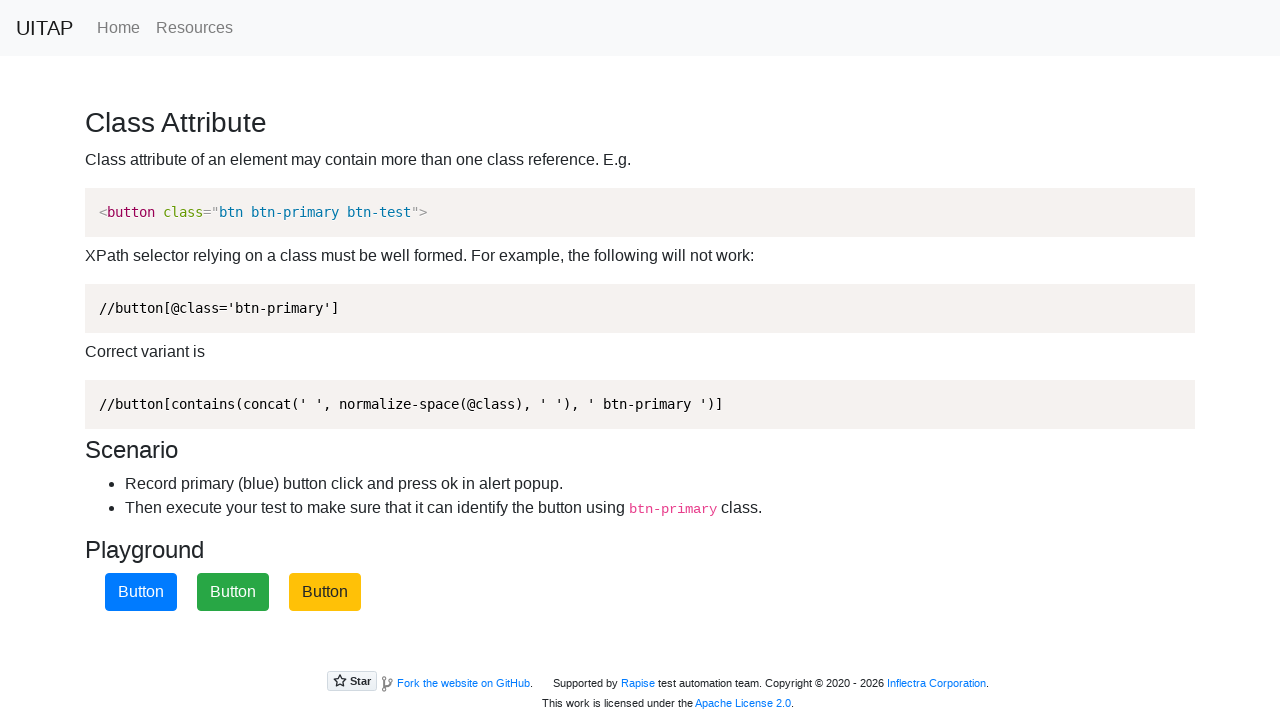

Clicked the blue button identified by btn-primary CSS class using XPath selector at (141, 592) on xpath=//button[contains(concat(' ', normalize-space(@class), ' '), ' btn-primary
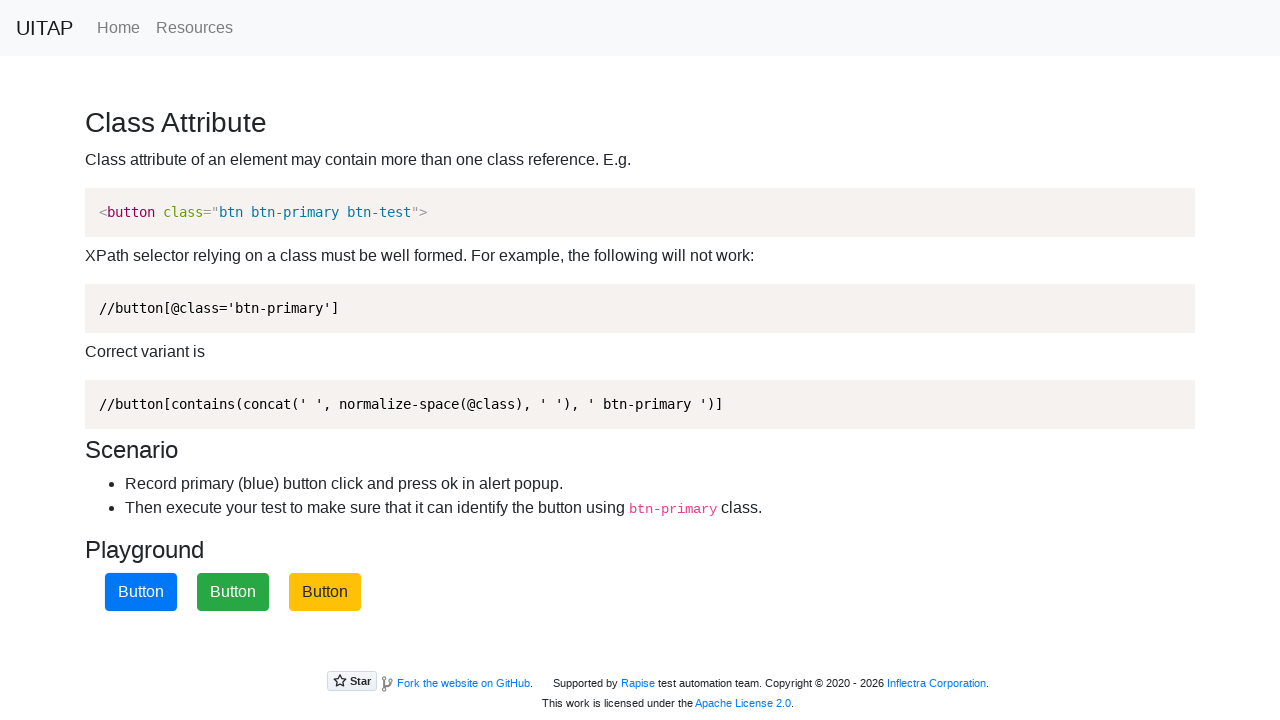

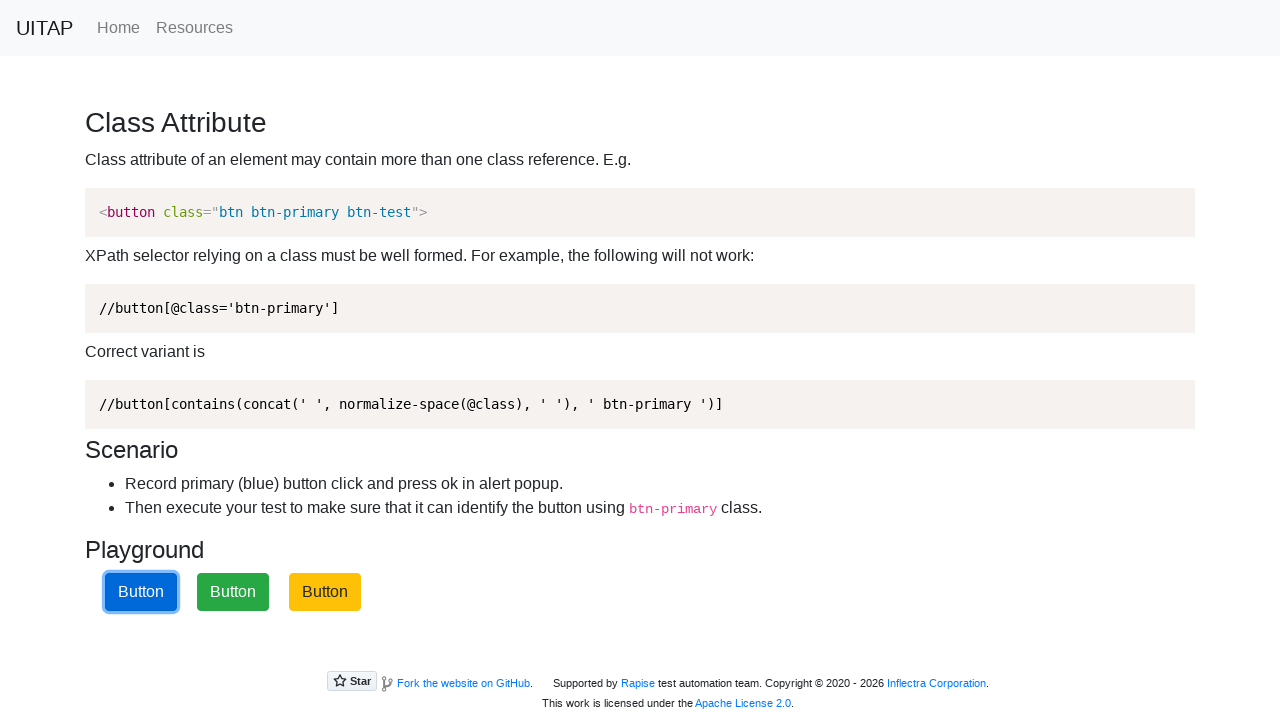